Tests registration form validation with password that is too short (less than 6 characters).

Starting URL: https://alada.vn/tai-khoan/dang-ky.html

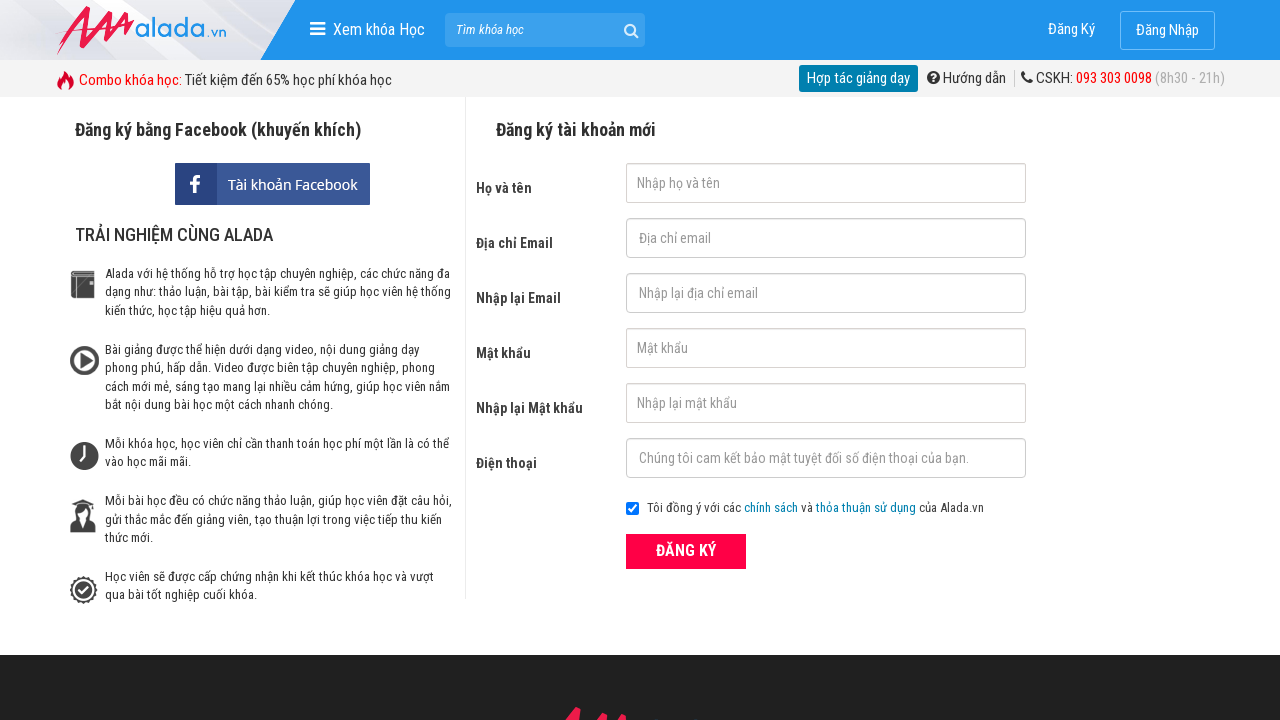

Filled first name field with 'Do Sen' on #txtFirstname
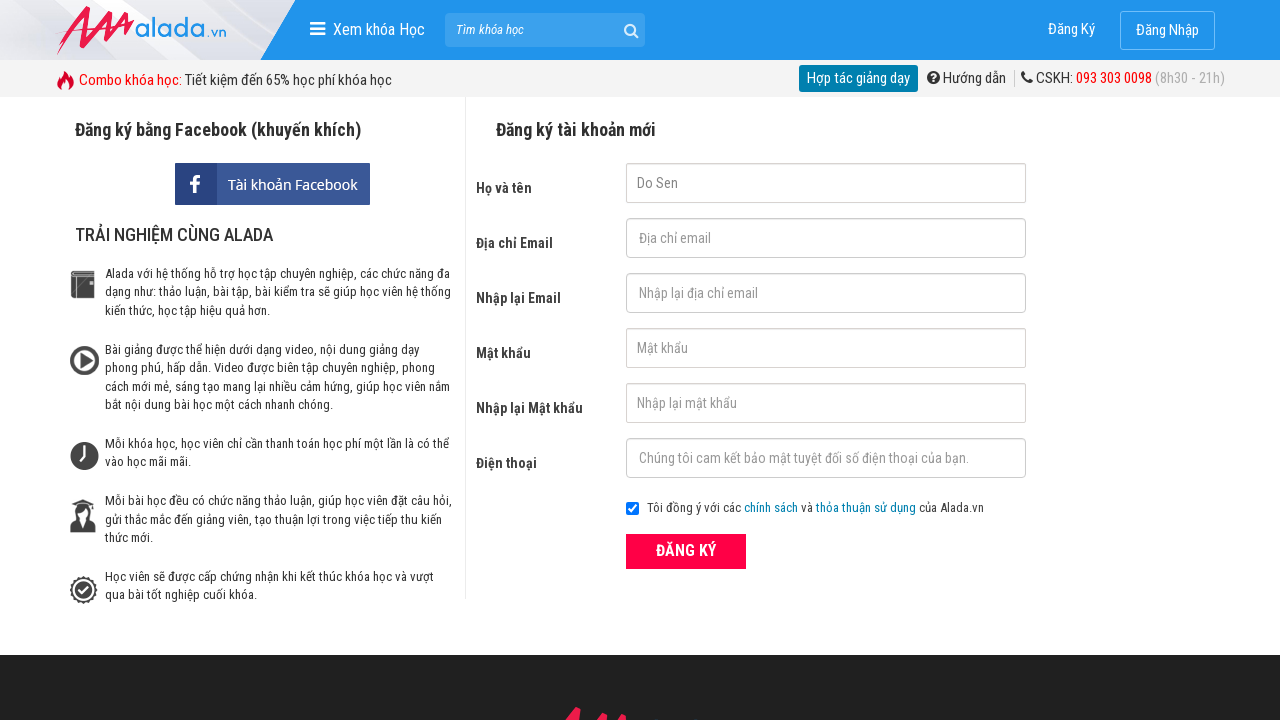

Filled email field with 'Sen@gmail.com' on #txtEmail
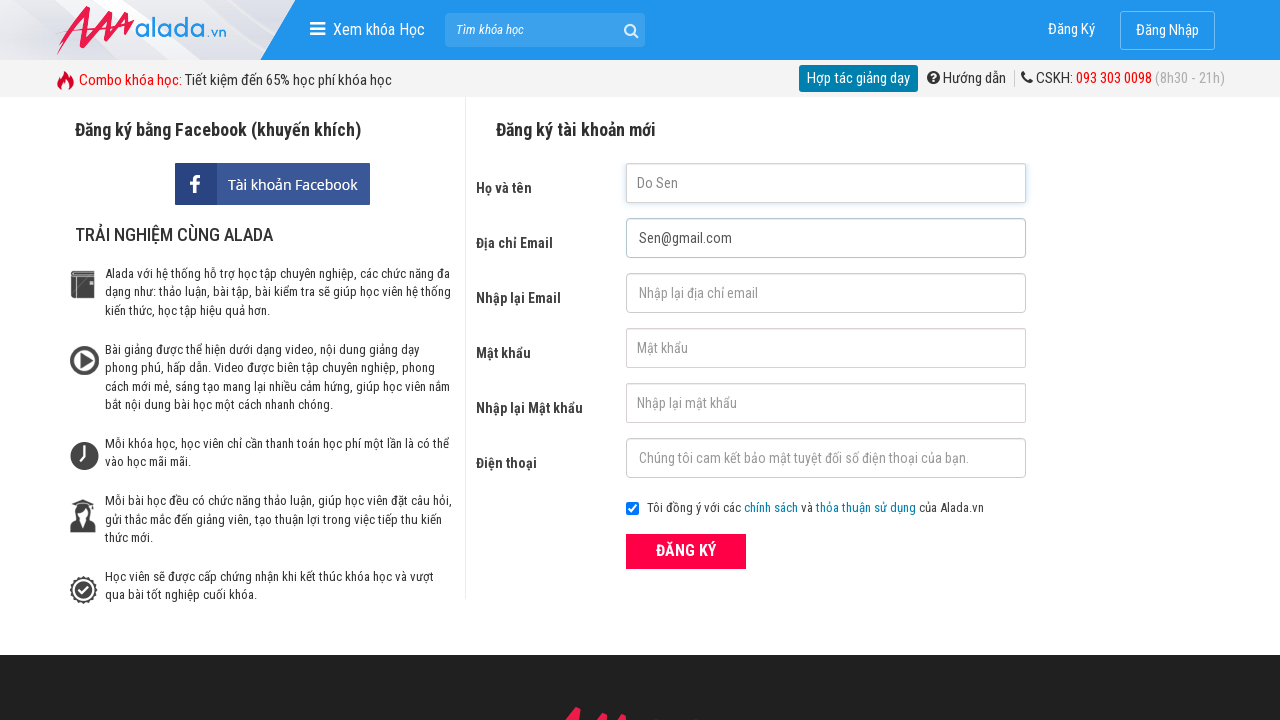

Filled confirm email field with 'Sen@gmail.com' on #txtCEmail
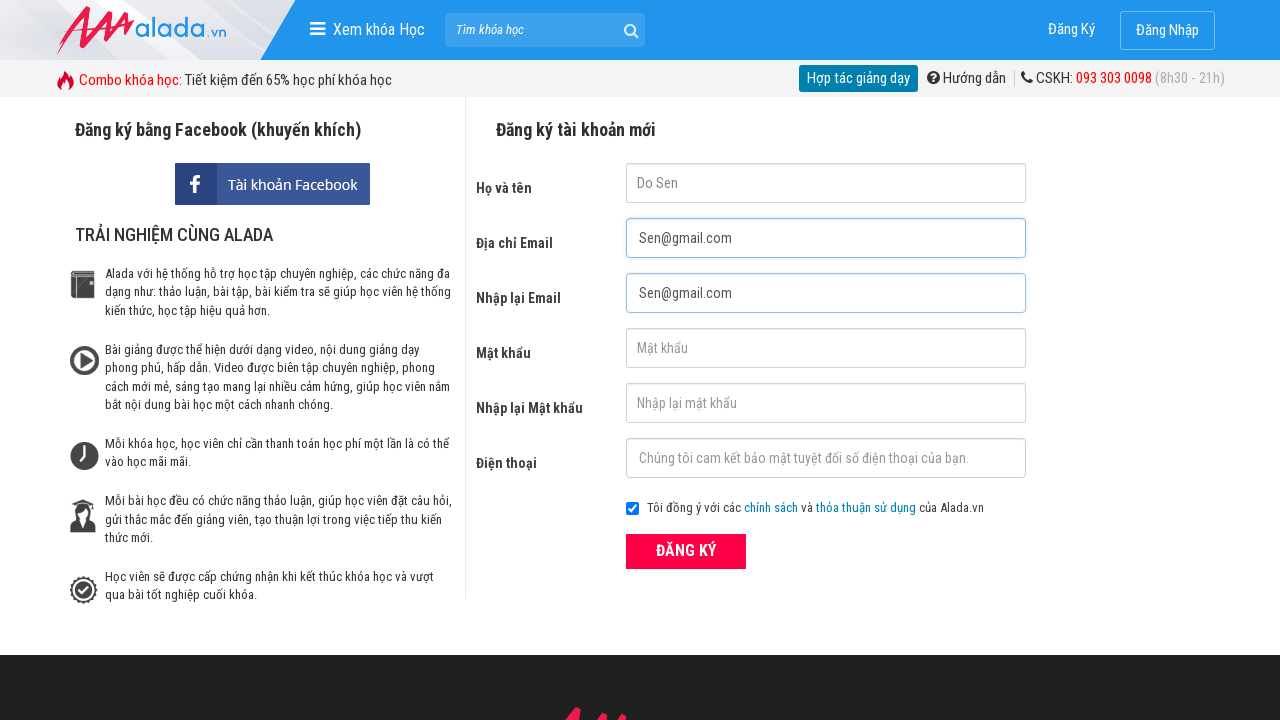

Filled password field with short password '123' (3 characters) on #txtPassword
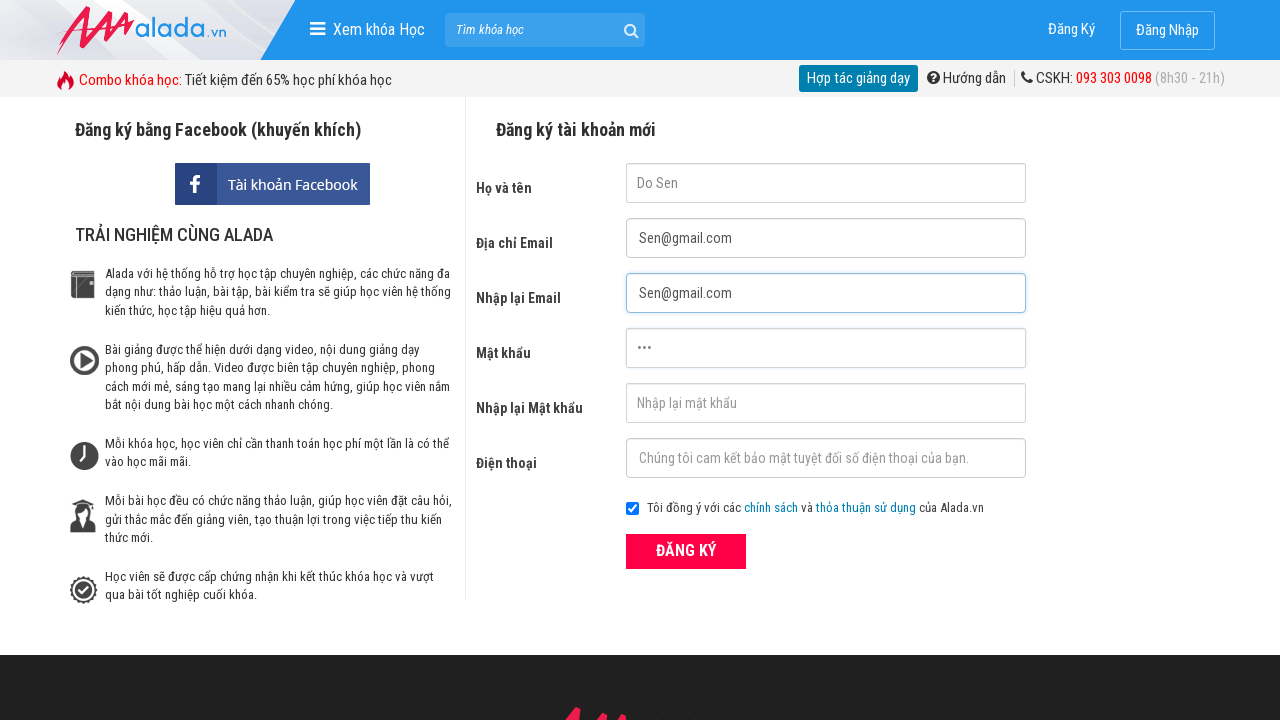

Filled confirm password field with '123' on #txtCPassword
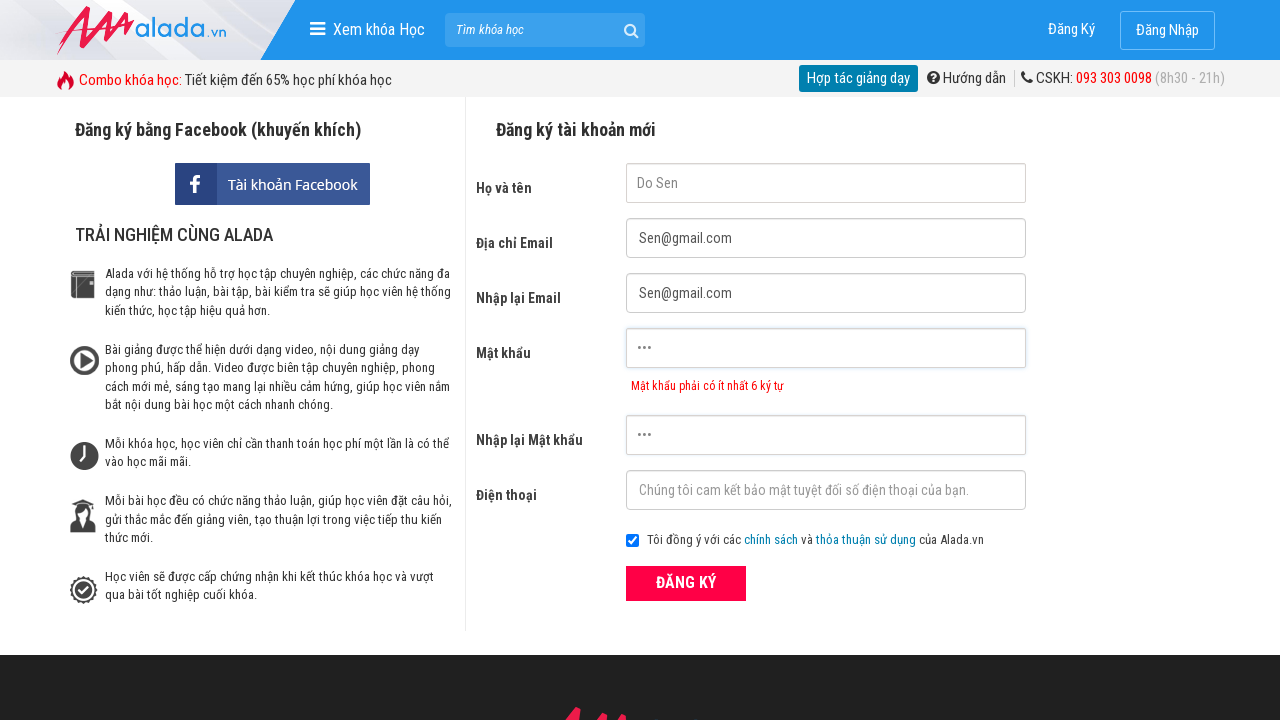

Filled phone number field with '0123456789' on #txtPhone
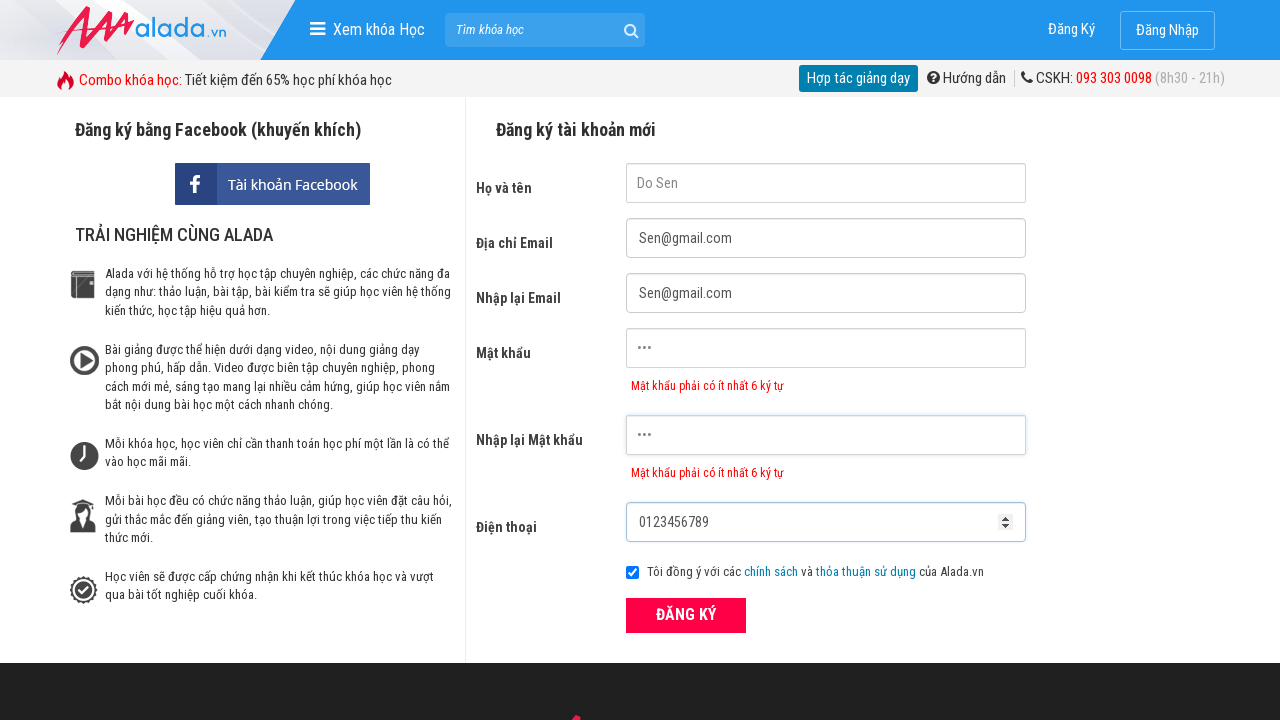

Clicked ĐĂNG KÝ (register) button at (686, 615) on xpath=//div[@class='form frmRegister']//button[text()='ĐĂNG KÝ']
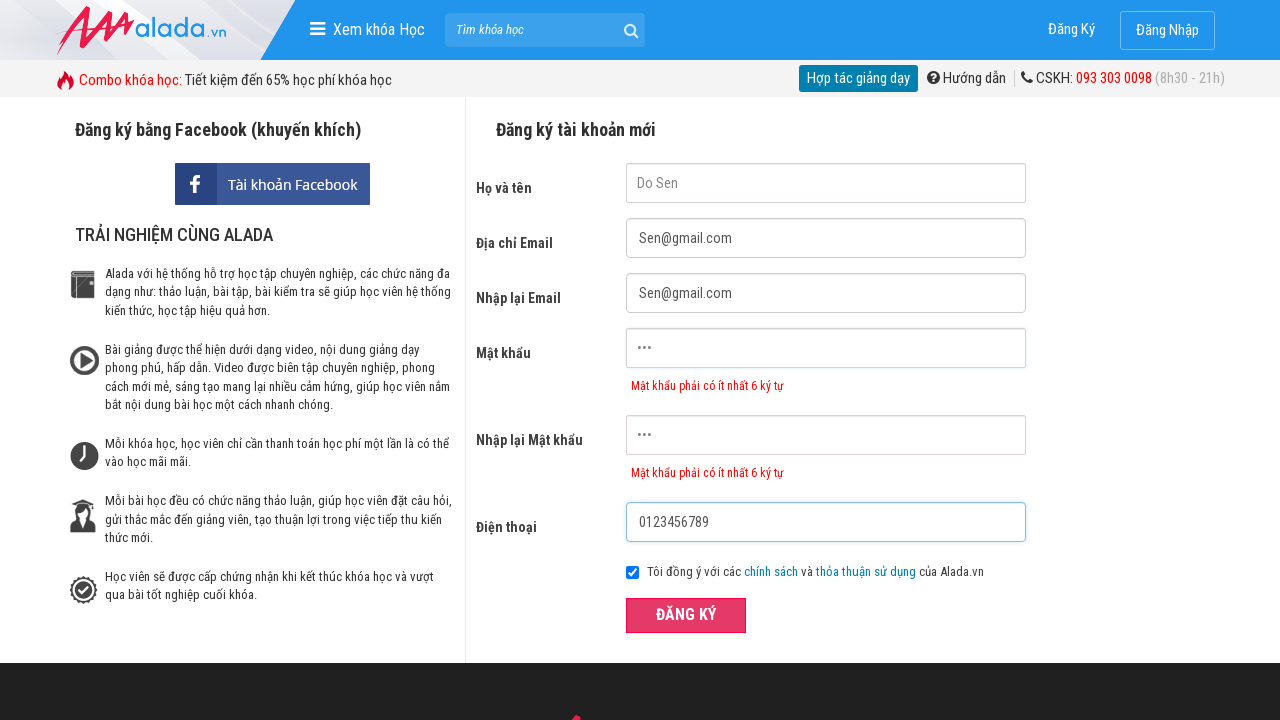

Password error message appeared
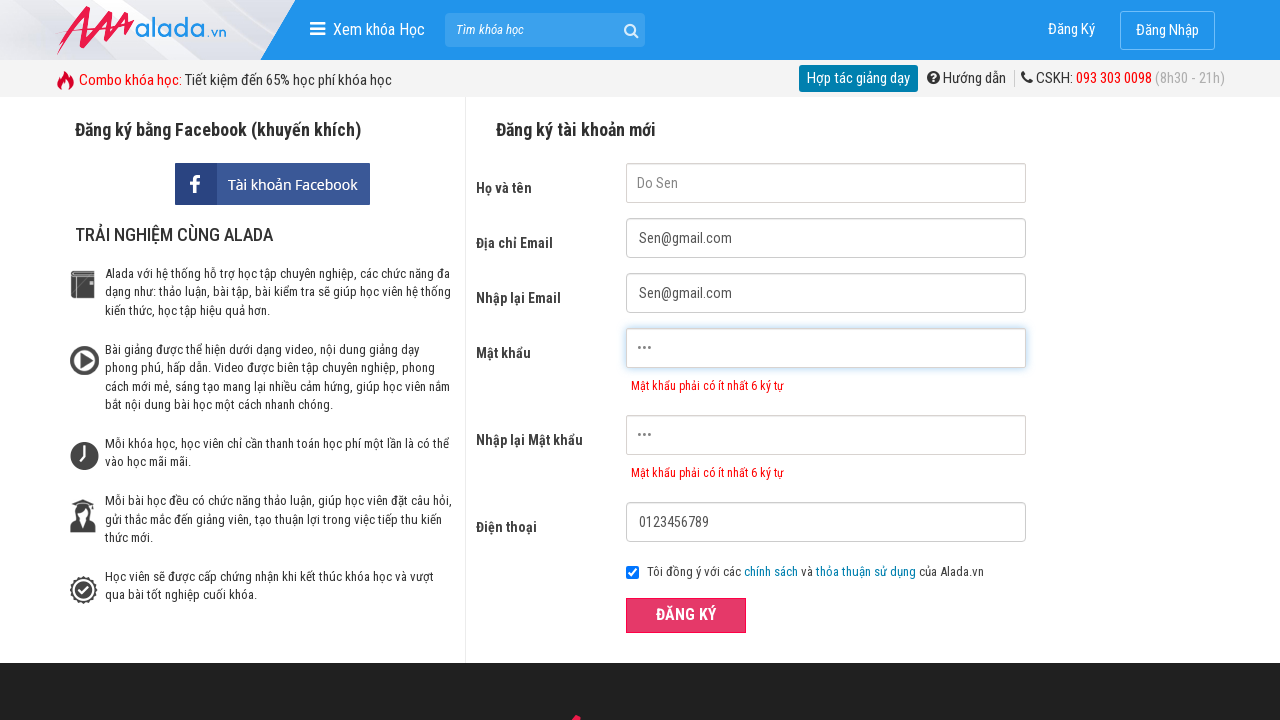

Verified password error message: 'Mật khẩu phải có ít nhất 6 ký tự'
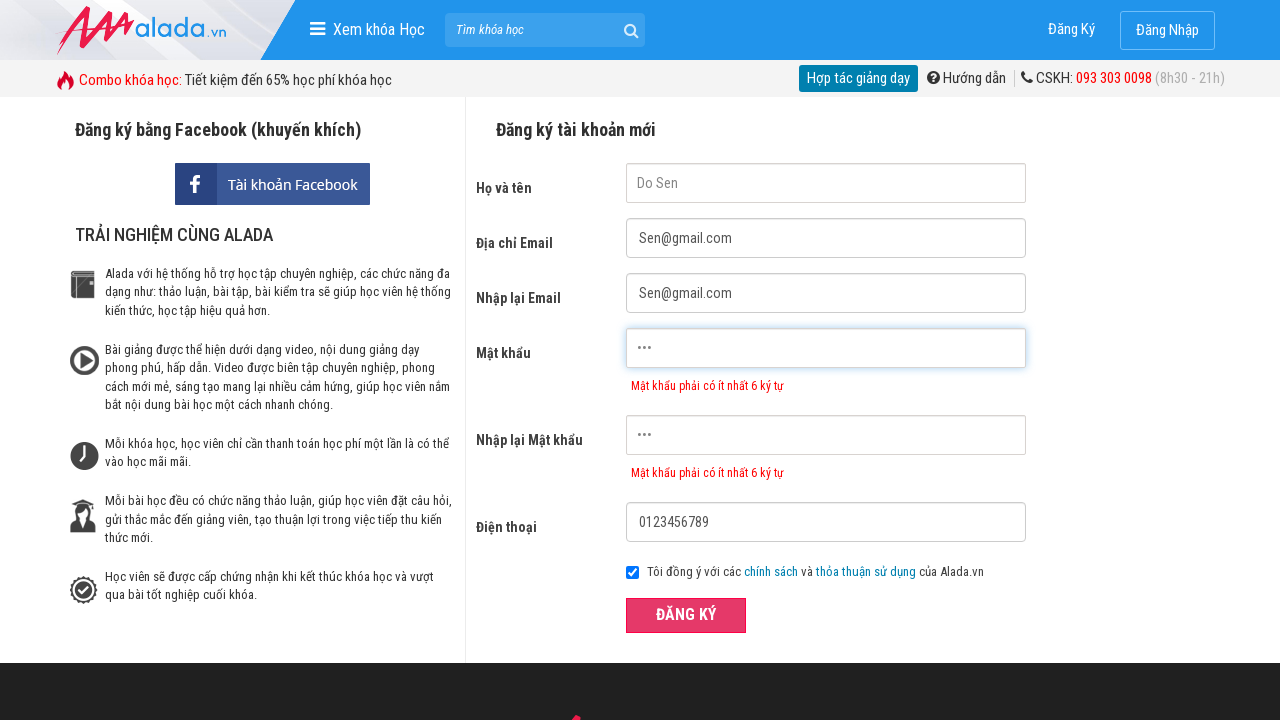

Verified confirm password error message: 'Mật khẩu phải có ít nhất 6 ký tự'
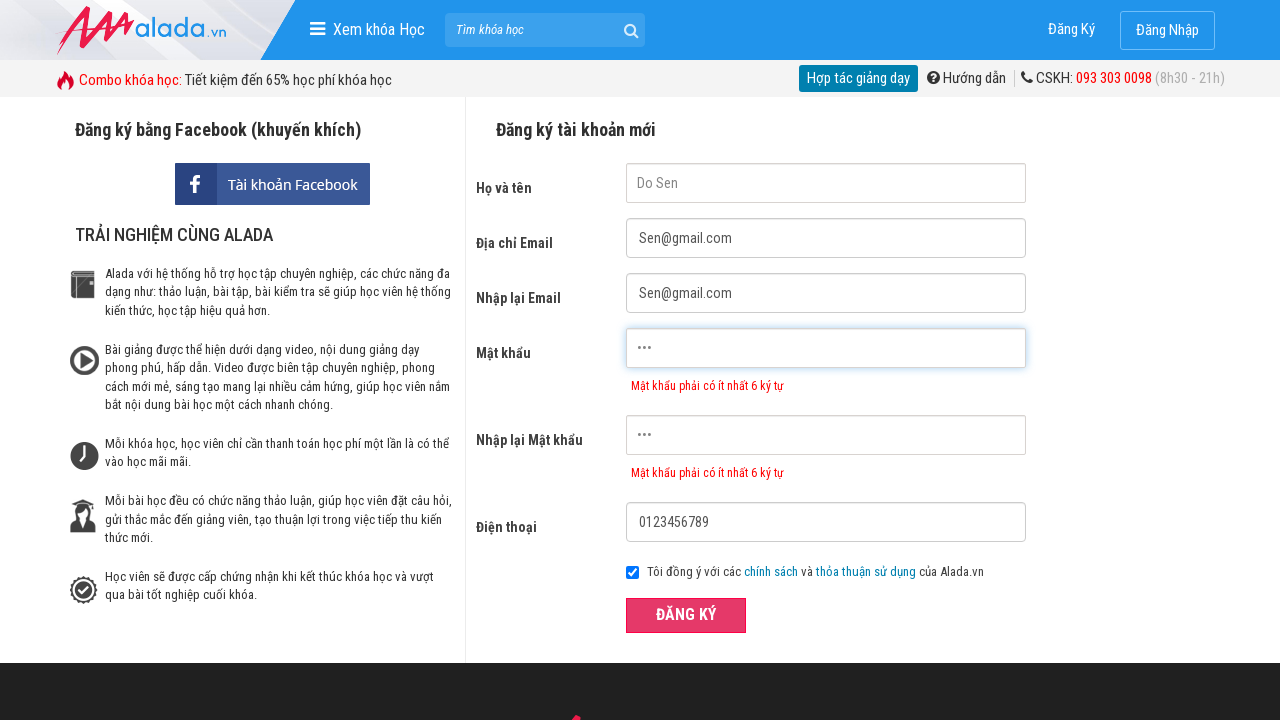

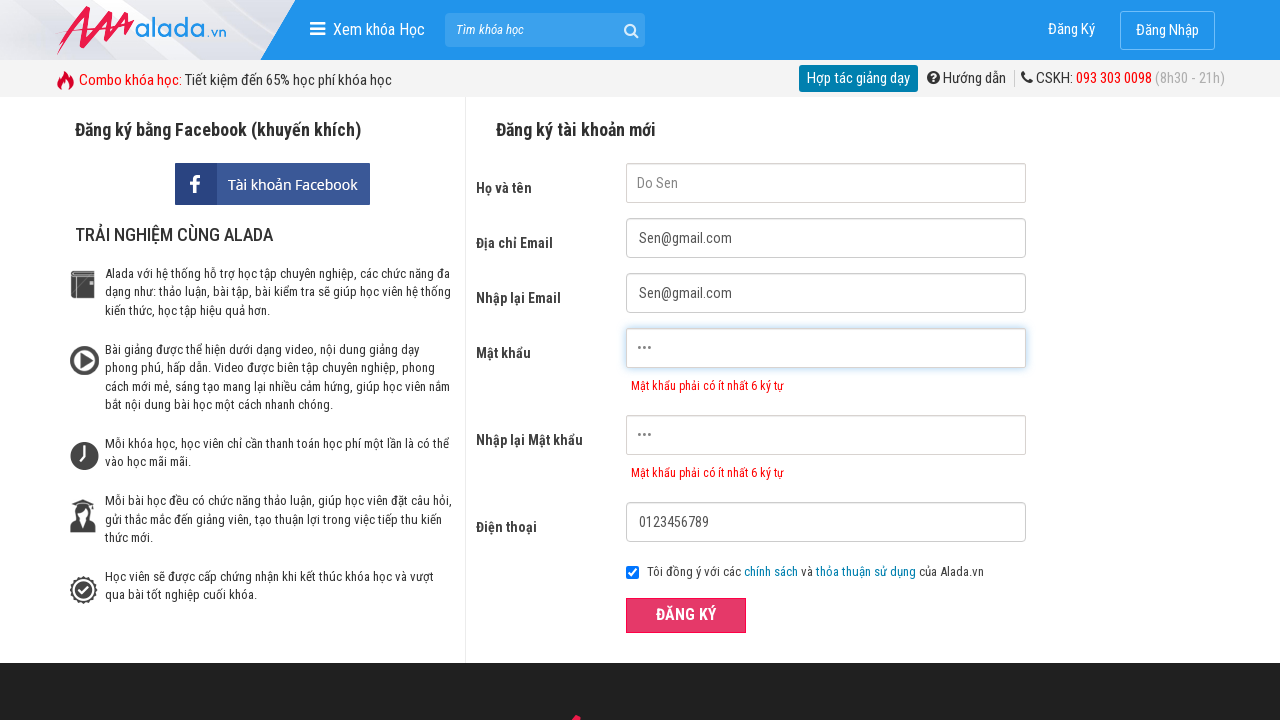